Navigates to YouTube support page and scrolls down by 500 pixels using coordinates

Starting URL: https://support.google.com/youtube/answer/2797370

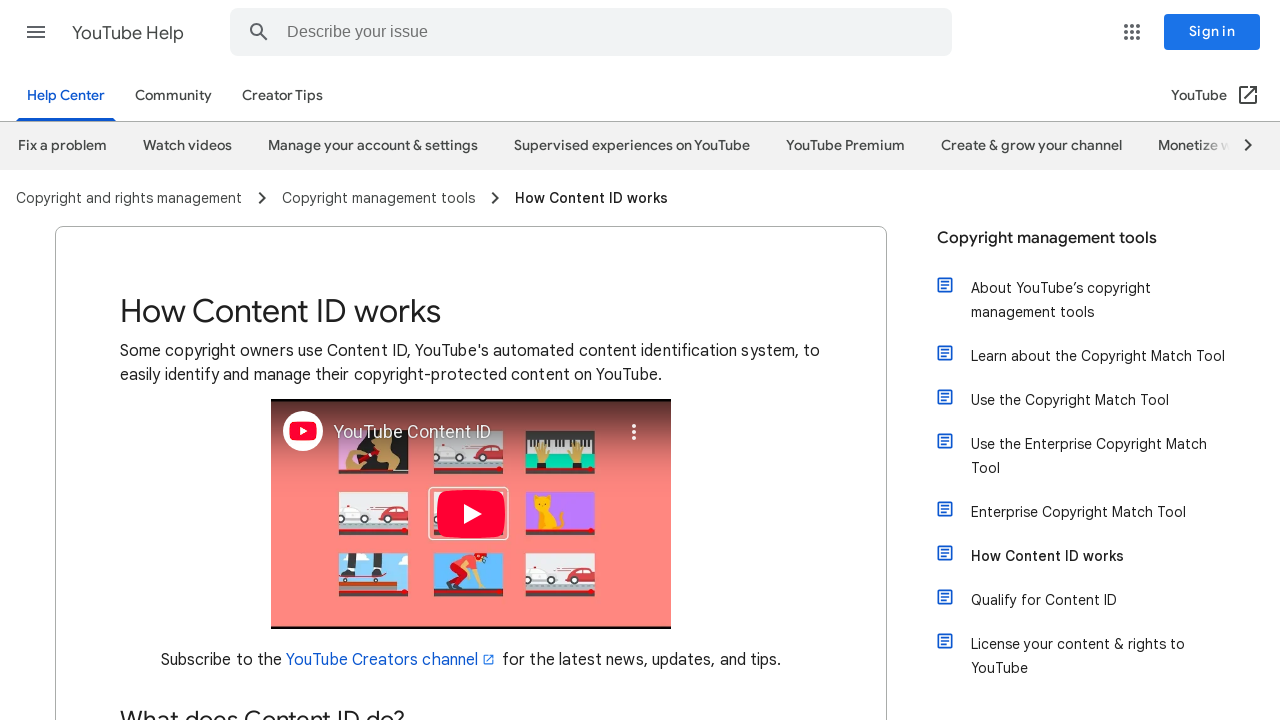

Navigated to YouTube support page
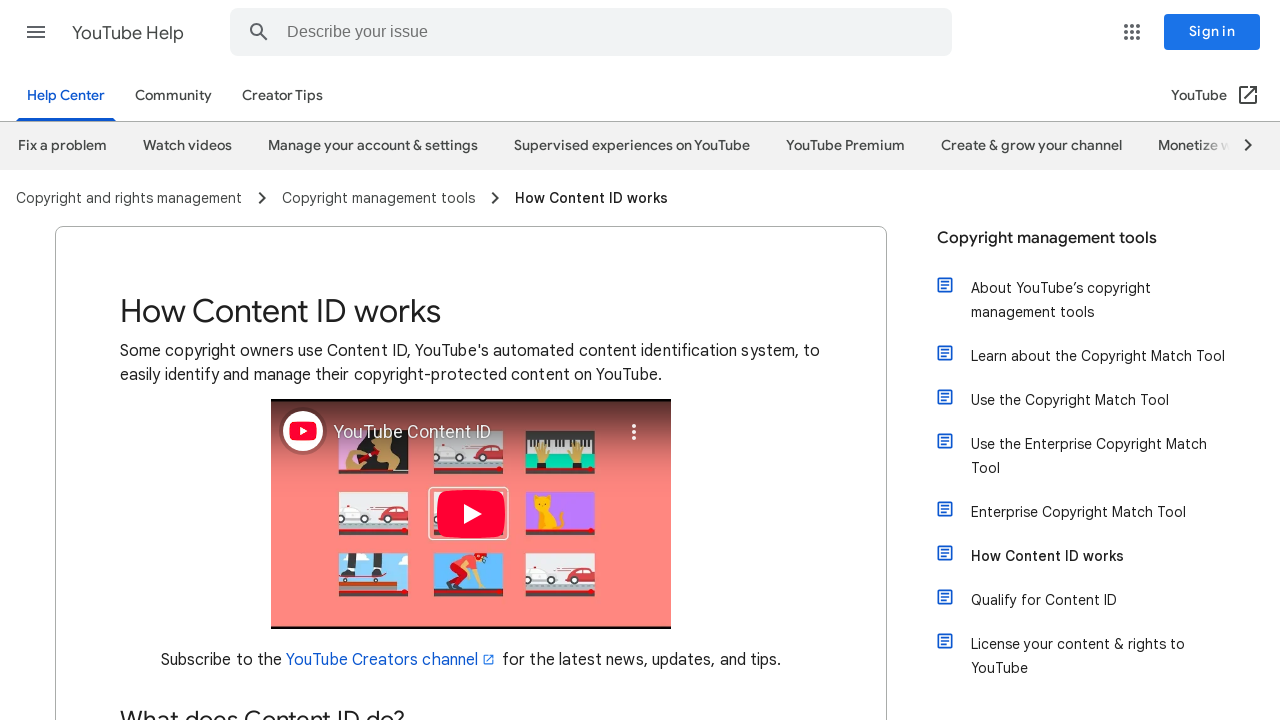

Scrolled down by 500 pixels using coordinates
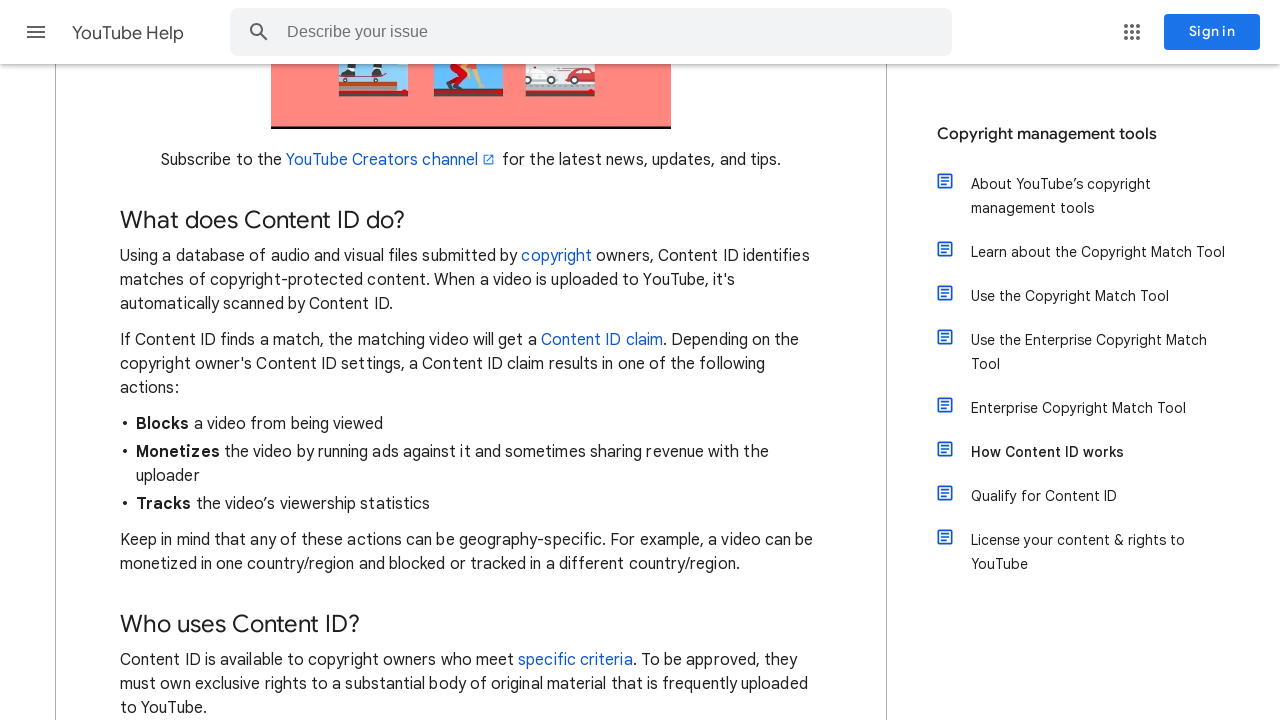

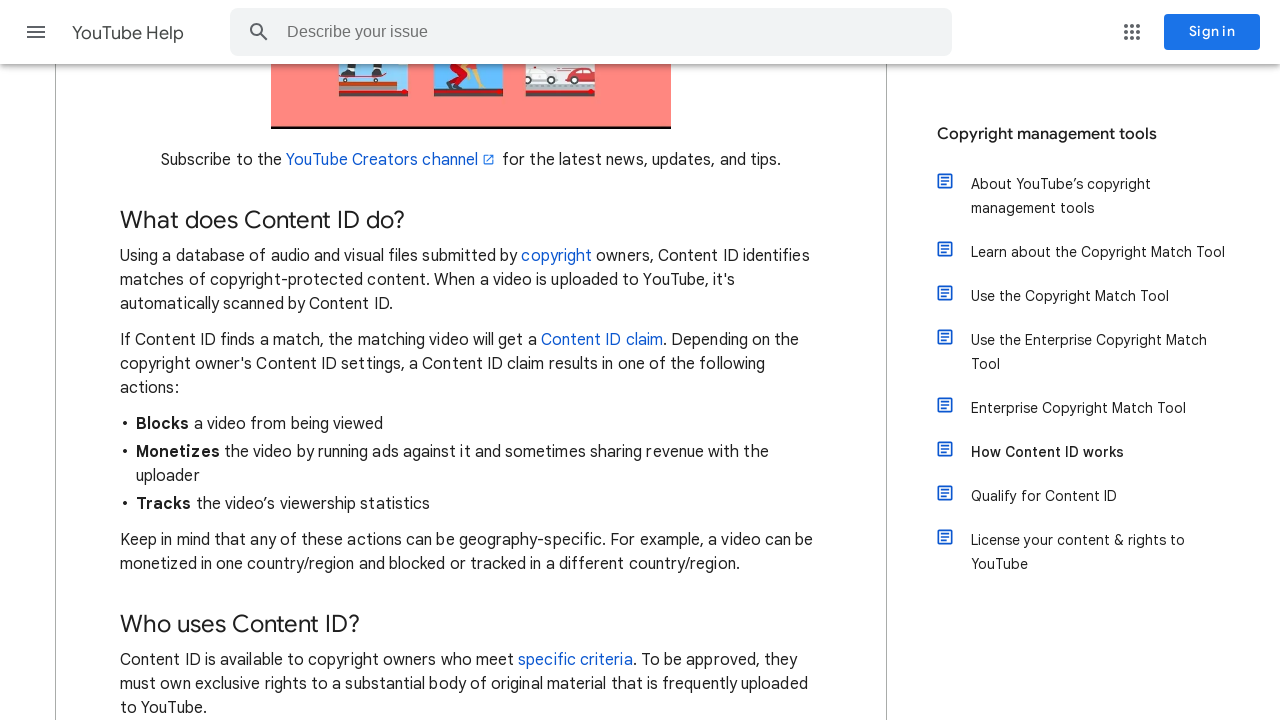